Tests A/B test opt-out by adding an opt-out cookie before navigating to the A/B test page, then verifying the test is disabled.

Starting URL: http://the-internet.herokuapp.com

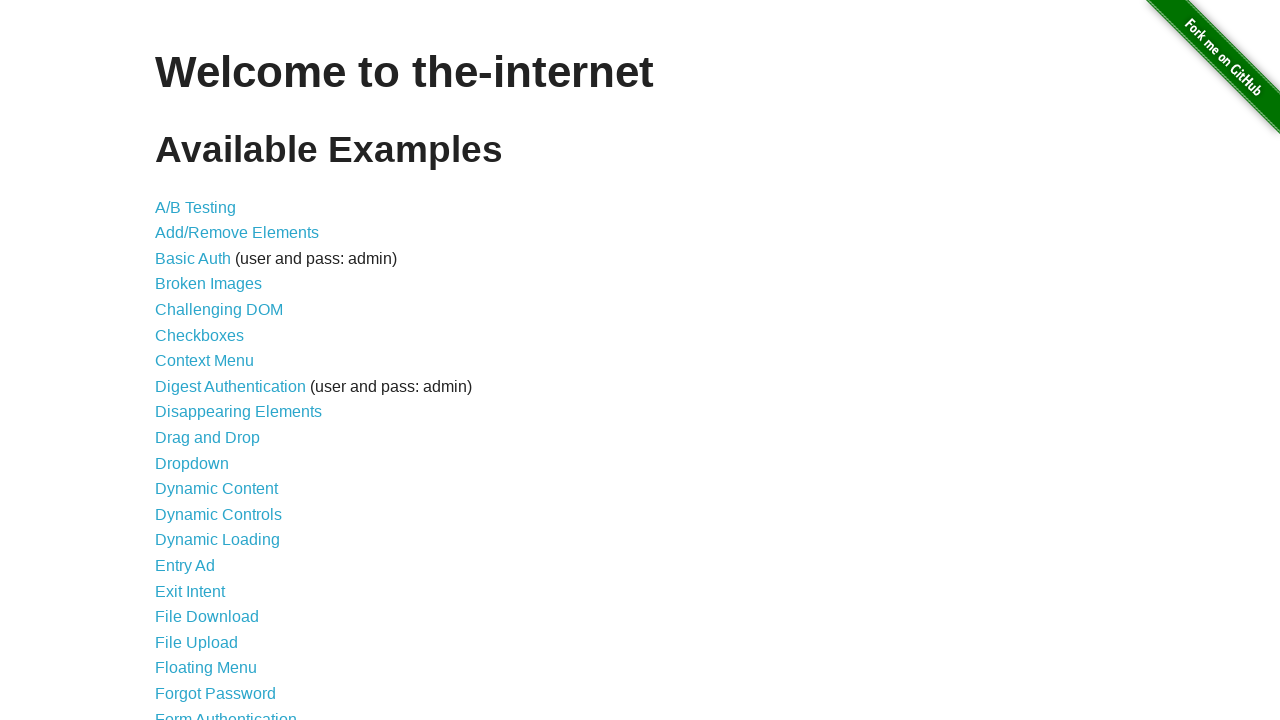

Added optimizelyOptOut cookie to opt out of A/B test
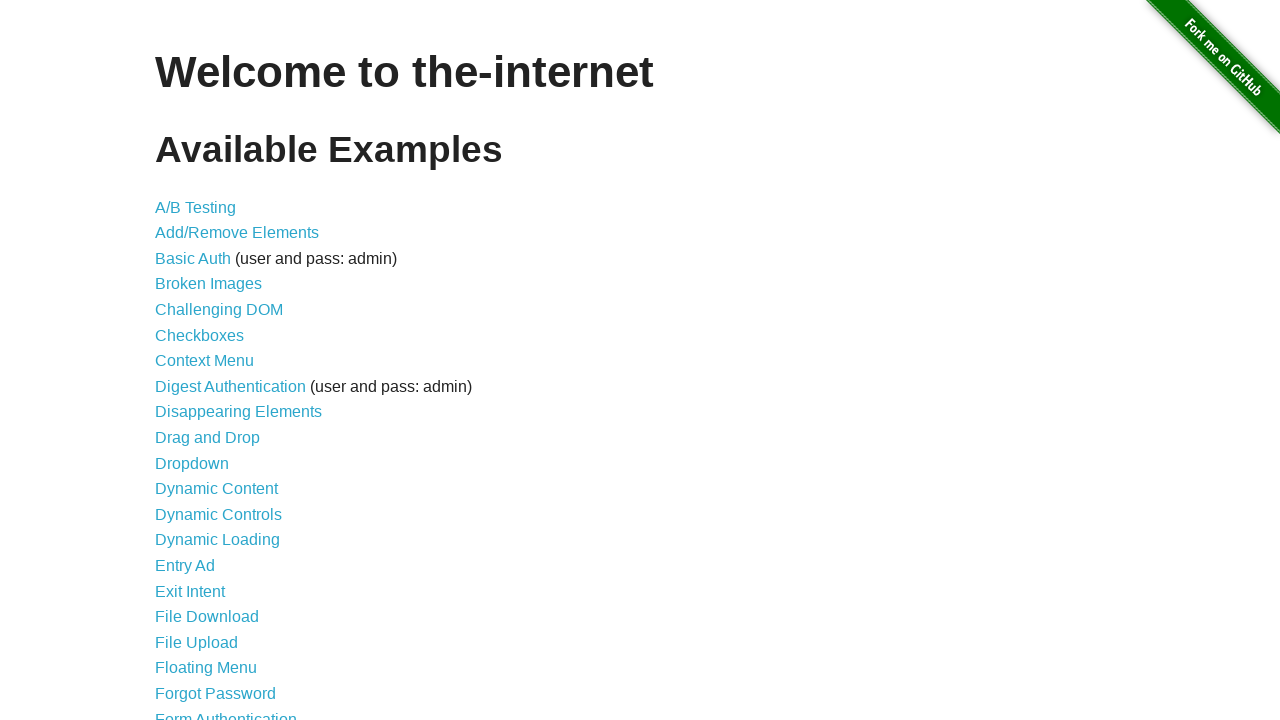

Navigated to A/B test page
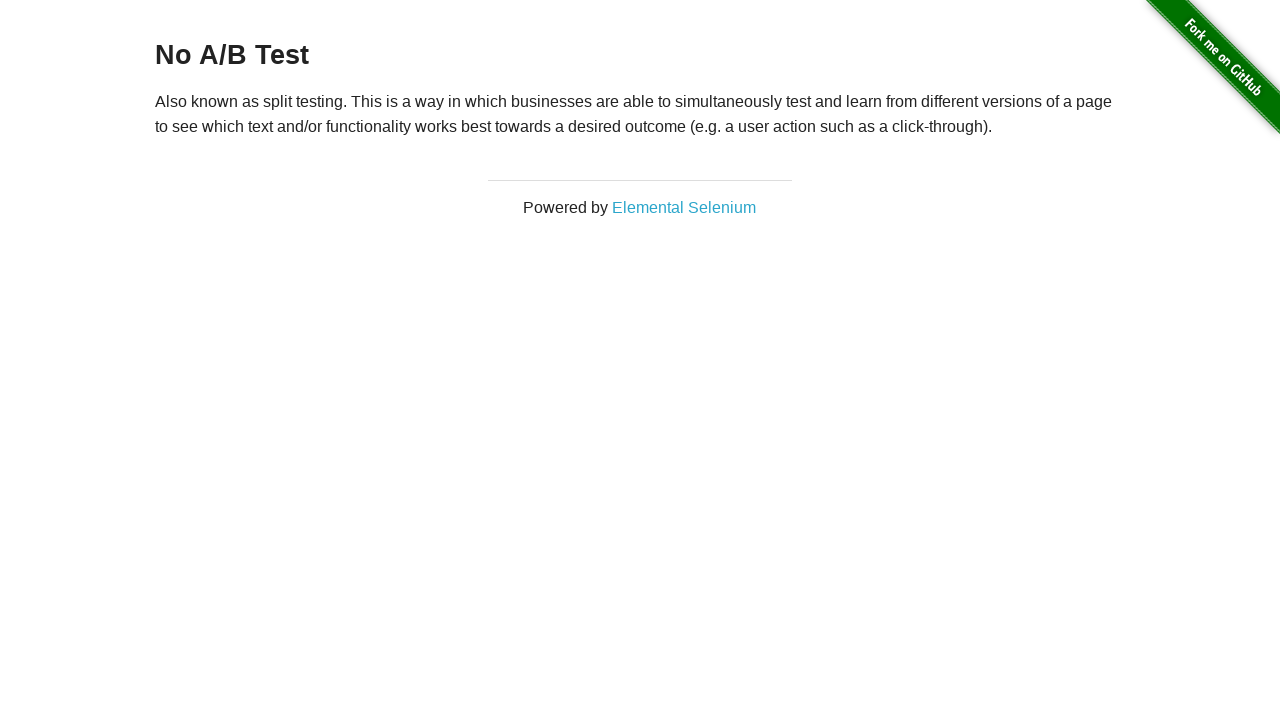

Retrieved heading text from page
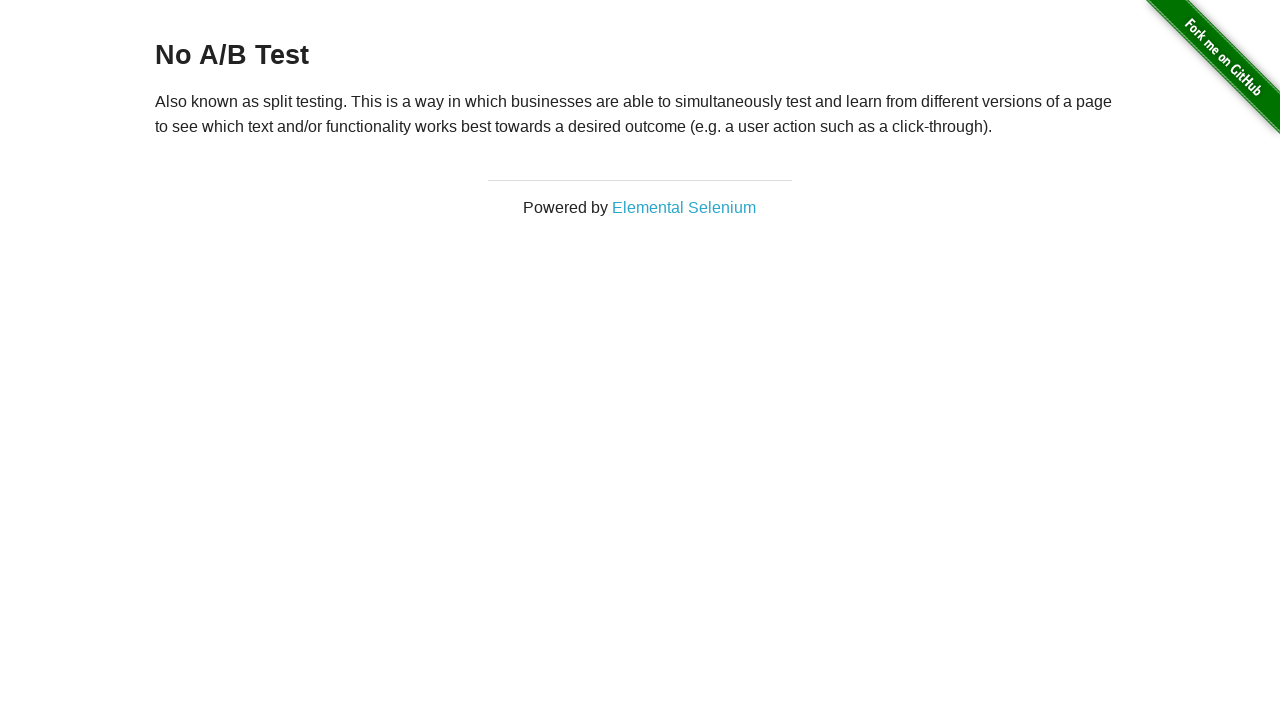

Verified heading is 'No A/B Test' - A/B test is disabled
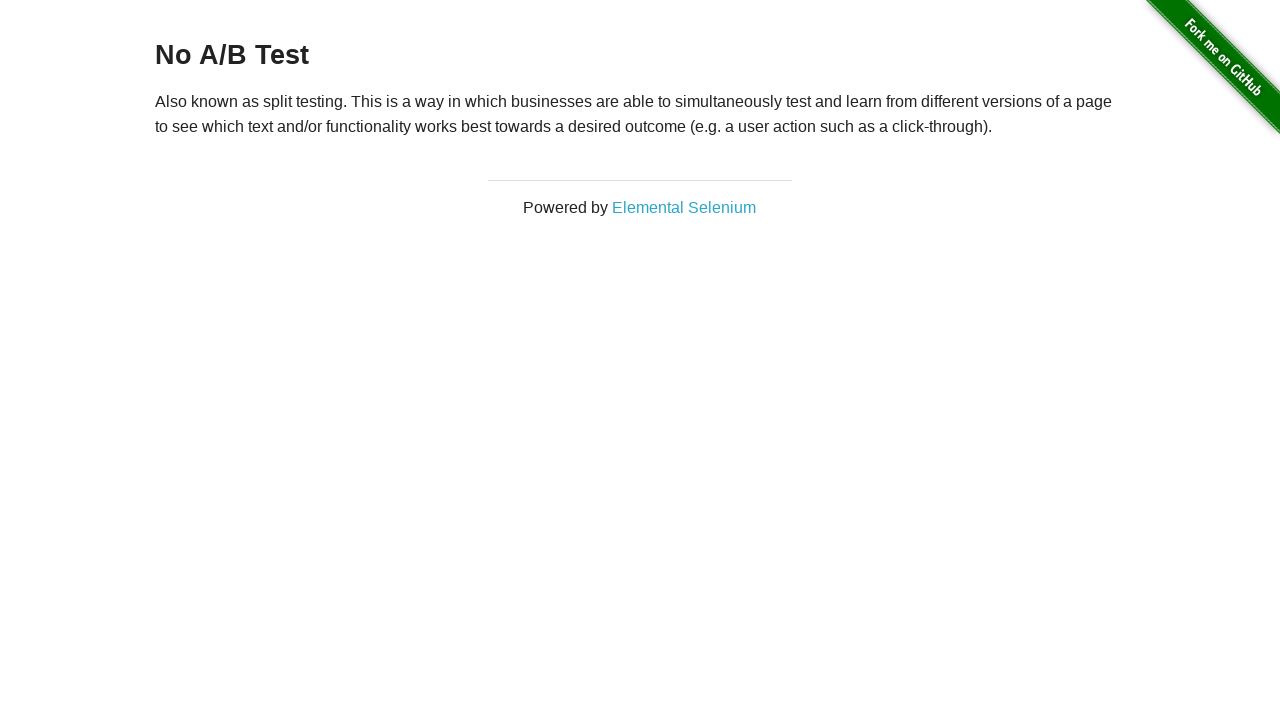

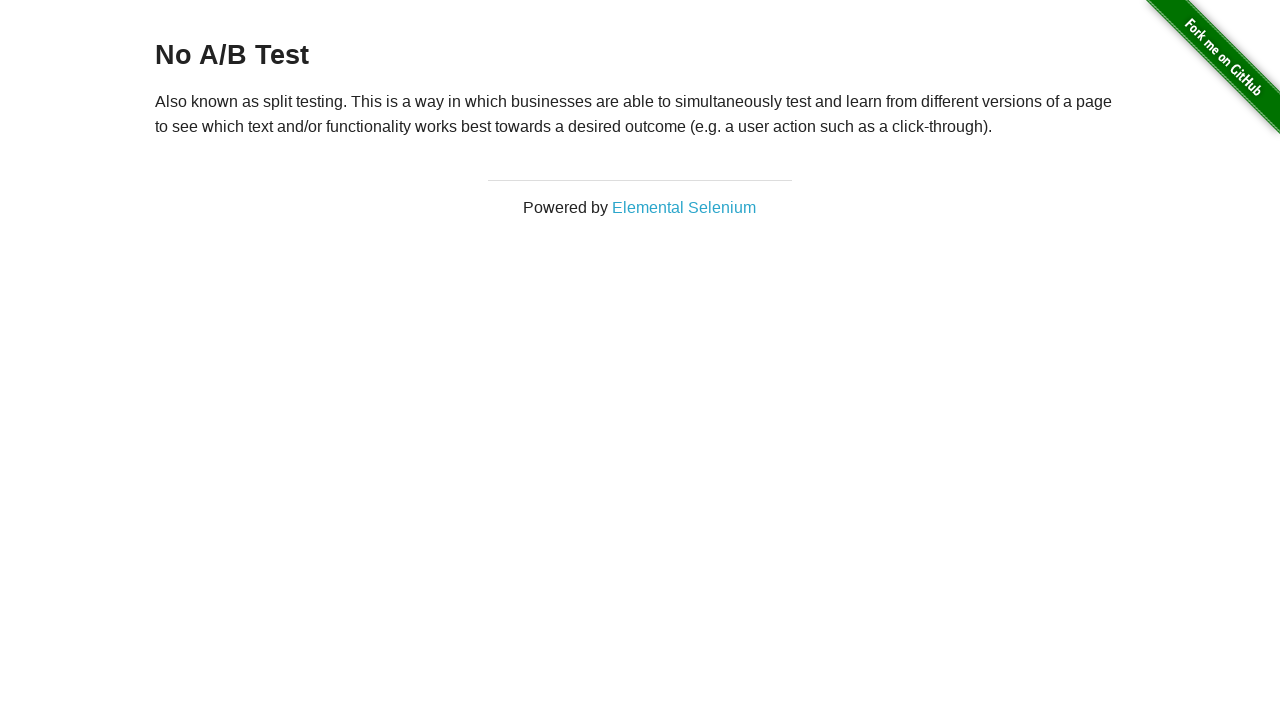